Tests the Web Tables functionality by navigating to the Elements section, opening Web Tables, adding a new record with form data (first name, last name, email, age, salary, department), and verifying the data appears in the table.

Starting URL: http://85.192.34.140:8081/

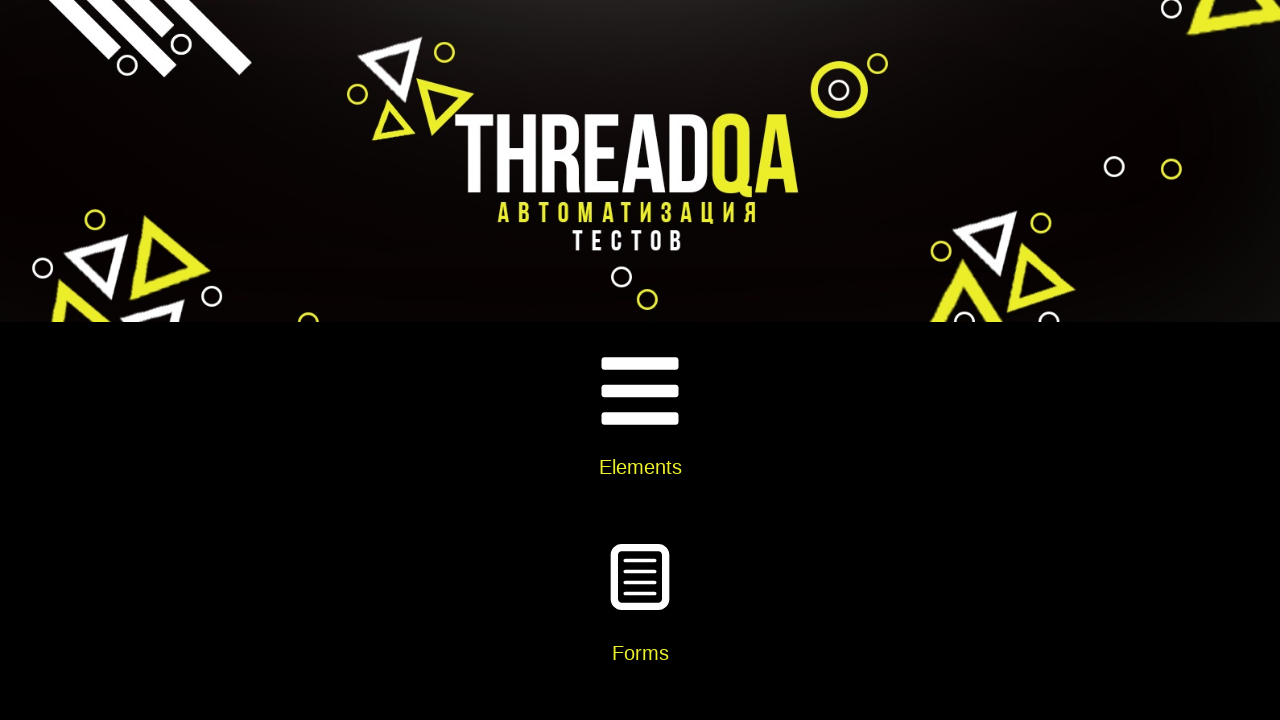

Clicked on Elements section at (640, 467) on xpath=//h5[text()='Elements']
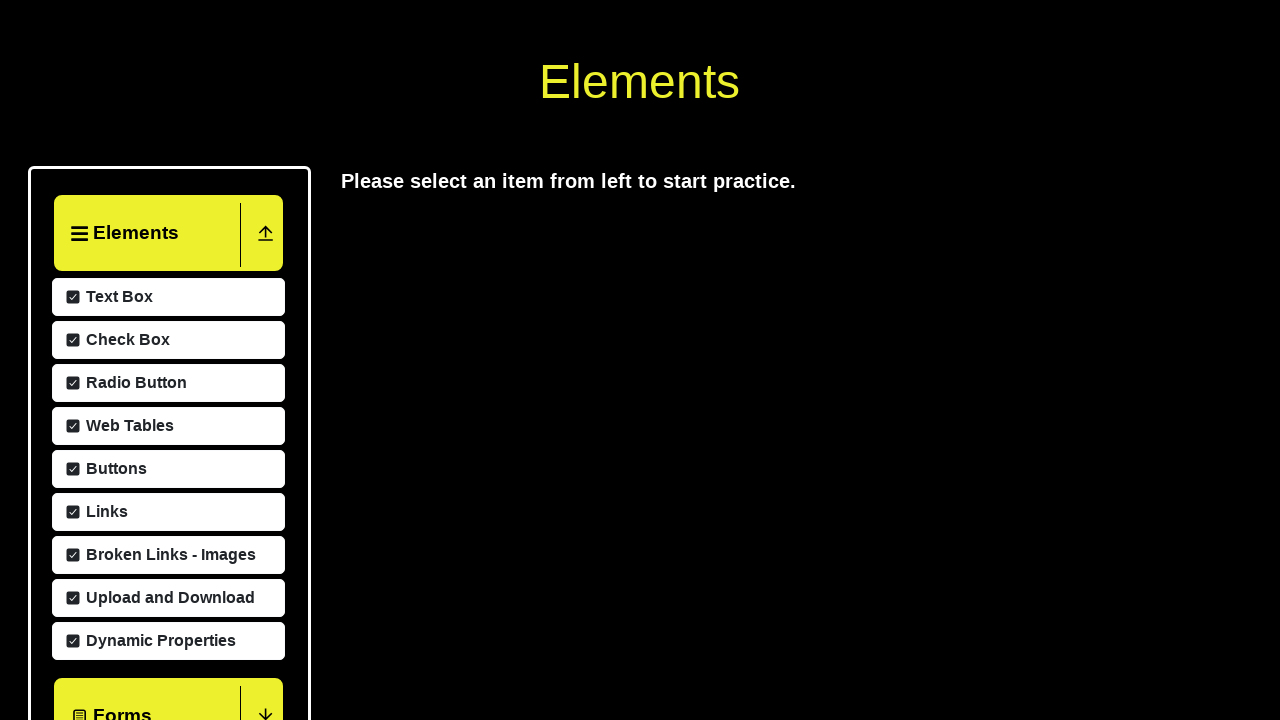

Clicked on Web Tables menu item at (127, 426) on xpath=//span[text()='Web Tables']
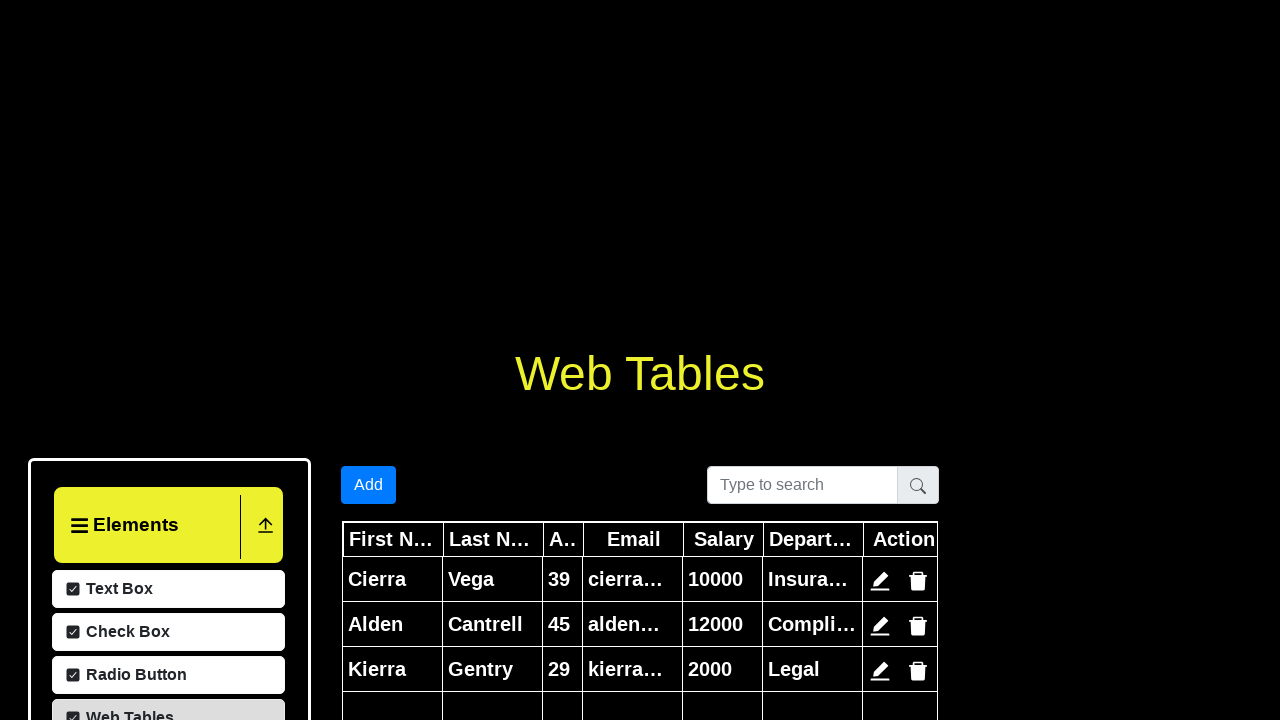

Selected 100 rows per page on select[aria-label='rows per page']
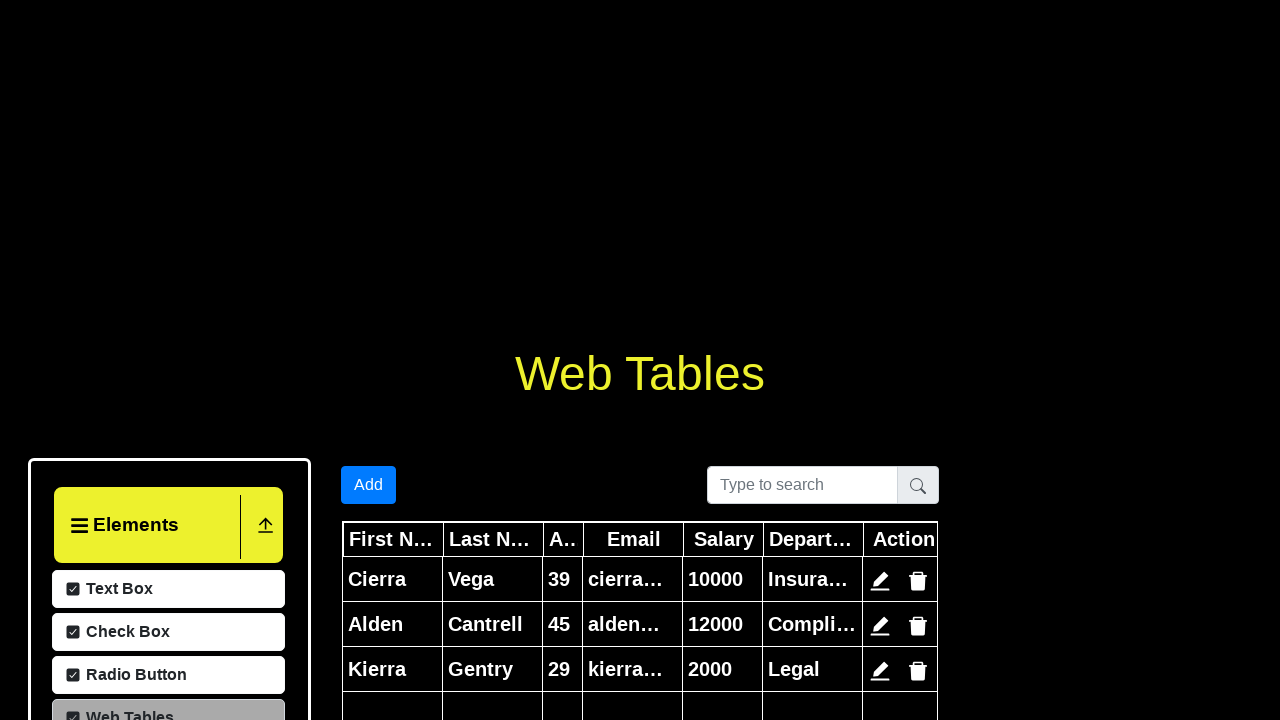

Clicked Add button to open the form at (369, 485) on #addNewRecordButton
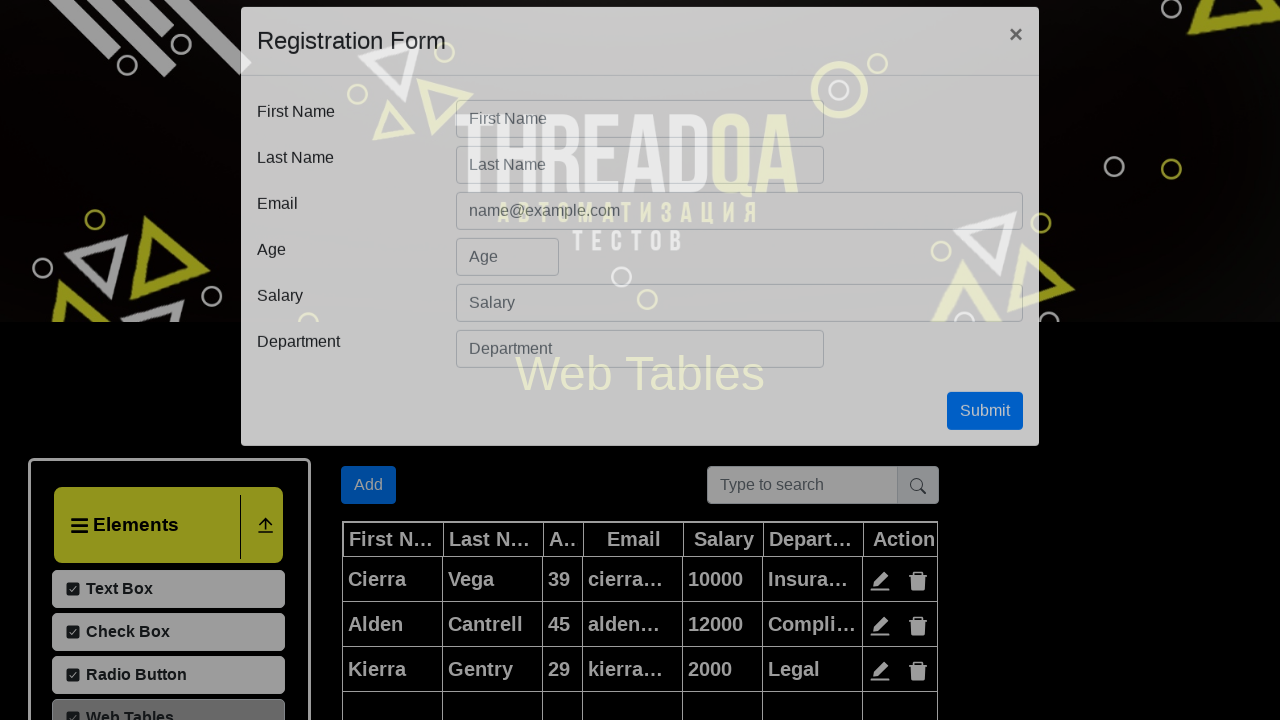

Filled in first name field with 'Michael' on #firstName
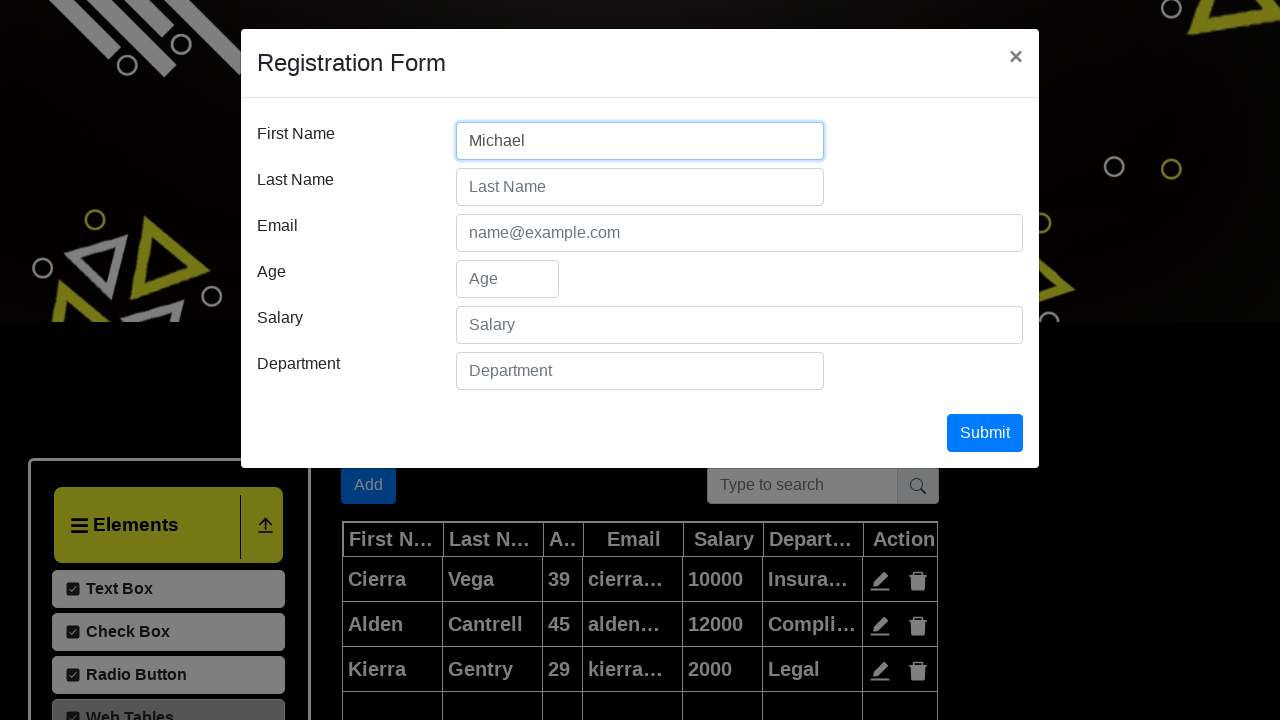

Filled in last name field with 'Johnson' on #lastName
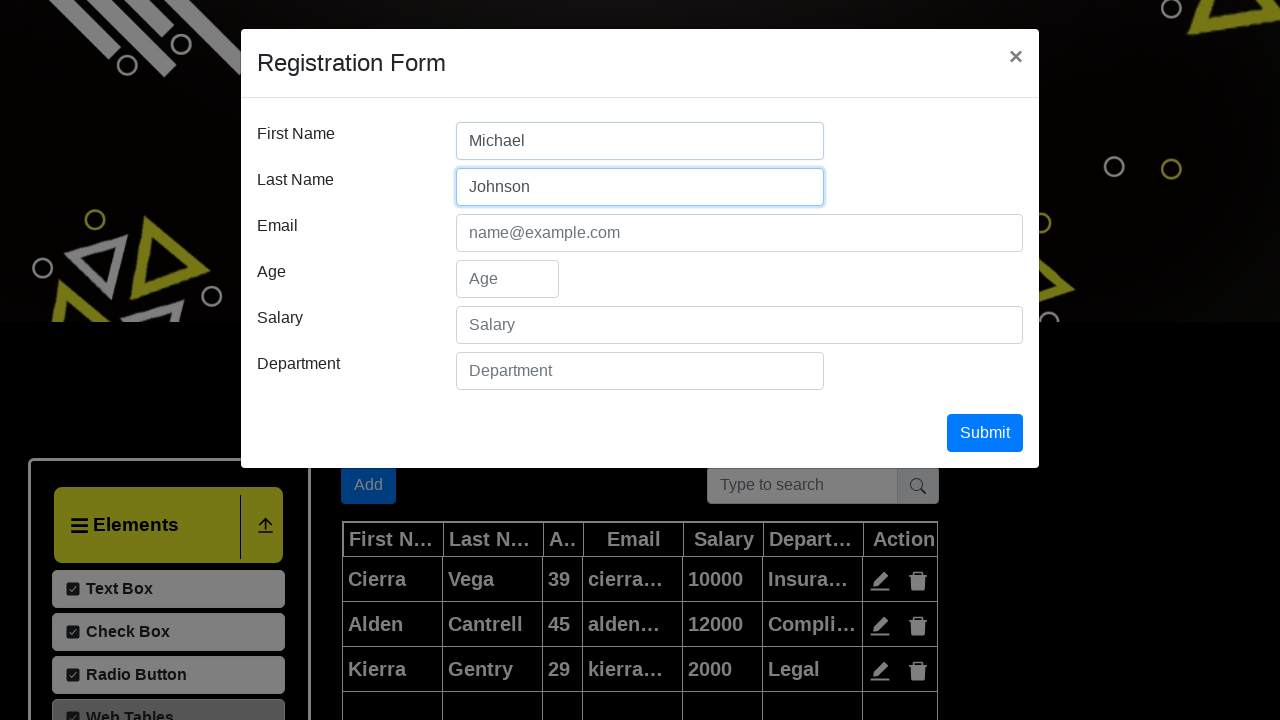

Filled in email field with 'michael.johnson@testmail.com' on #userEmail
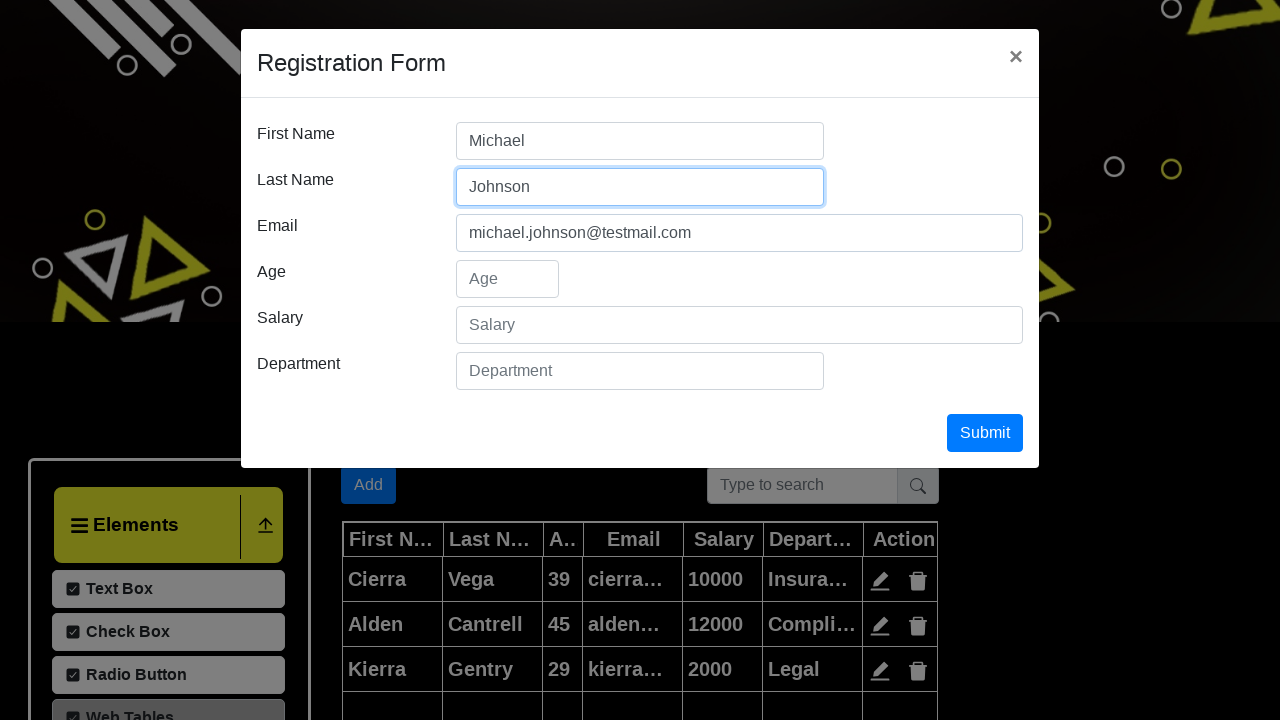

Filled in age field with '34' on #age
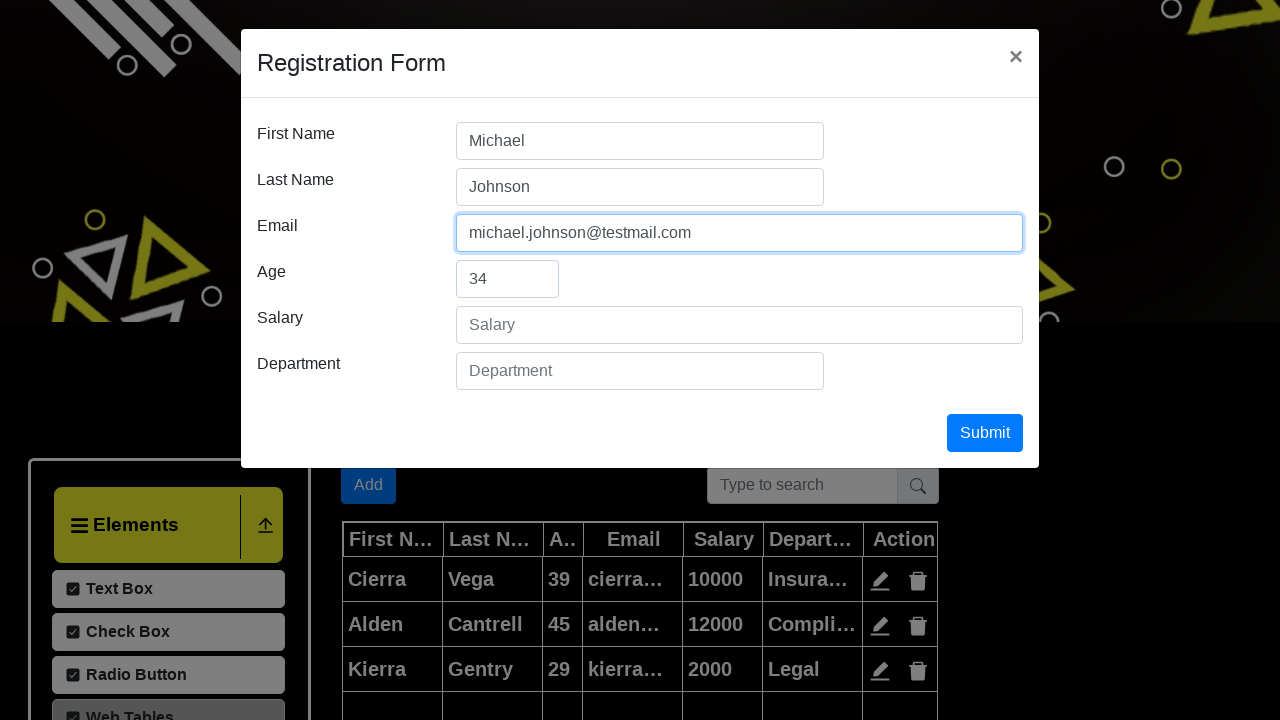

Filled in salary field with '5500' on #salary
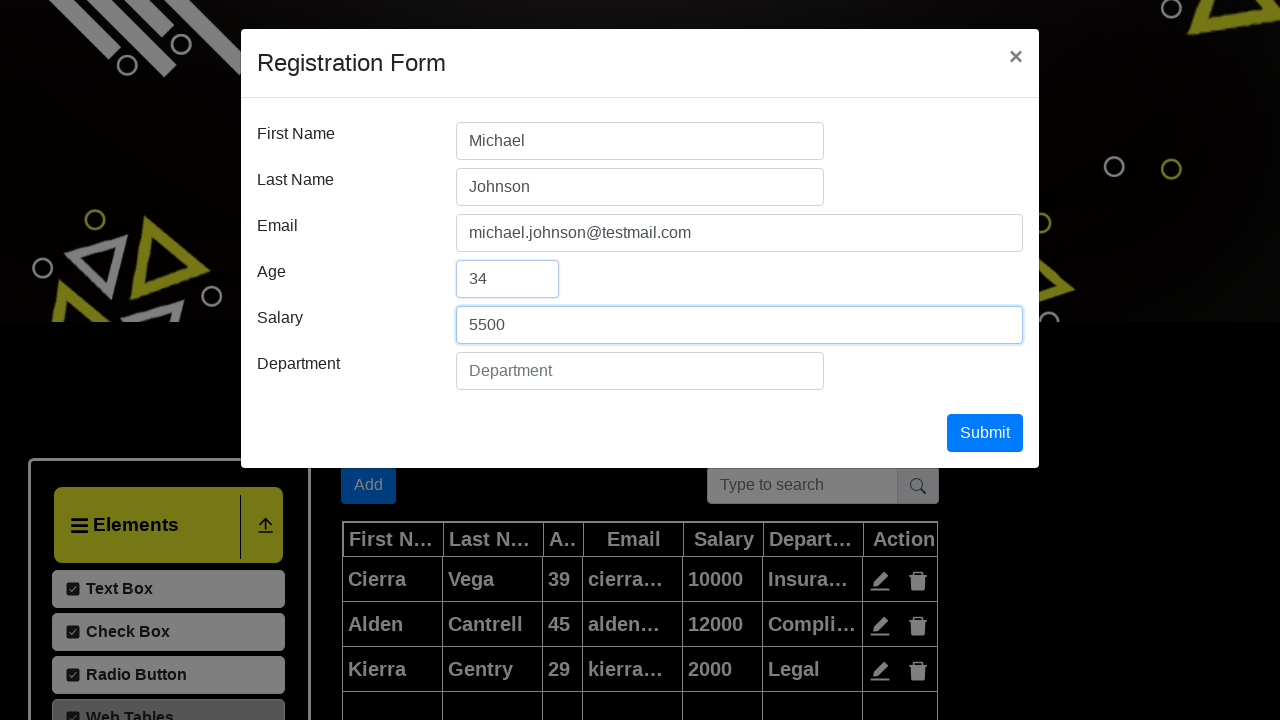

Filled in department field with 'Engineering' on #department
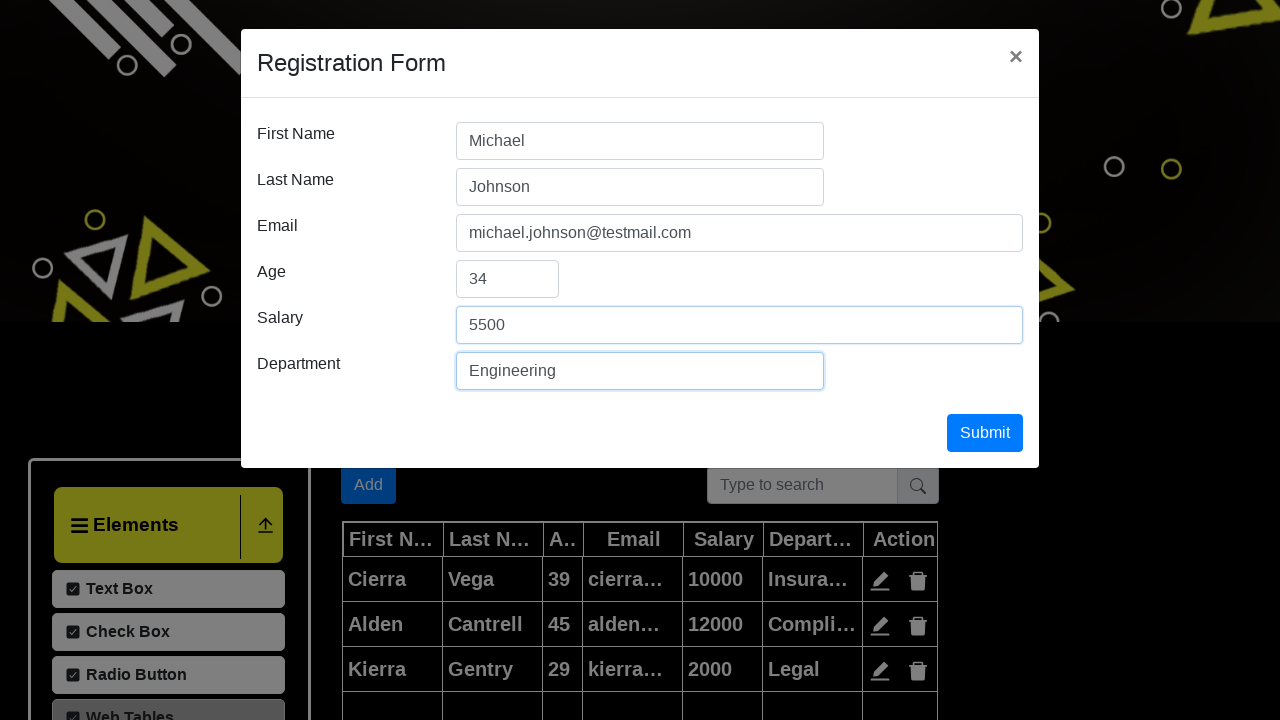

Clicked submit button to add the new record at (985, 433) on #submit
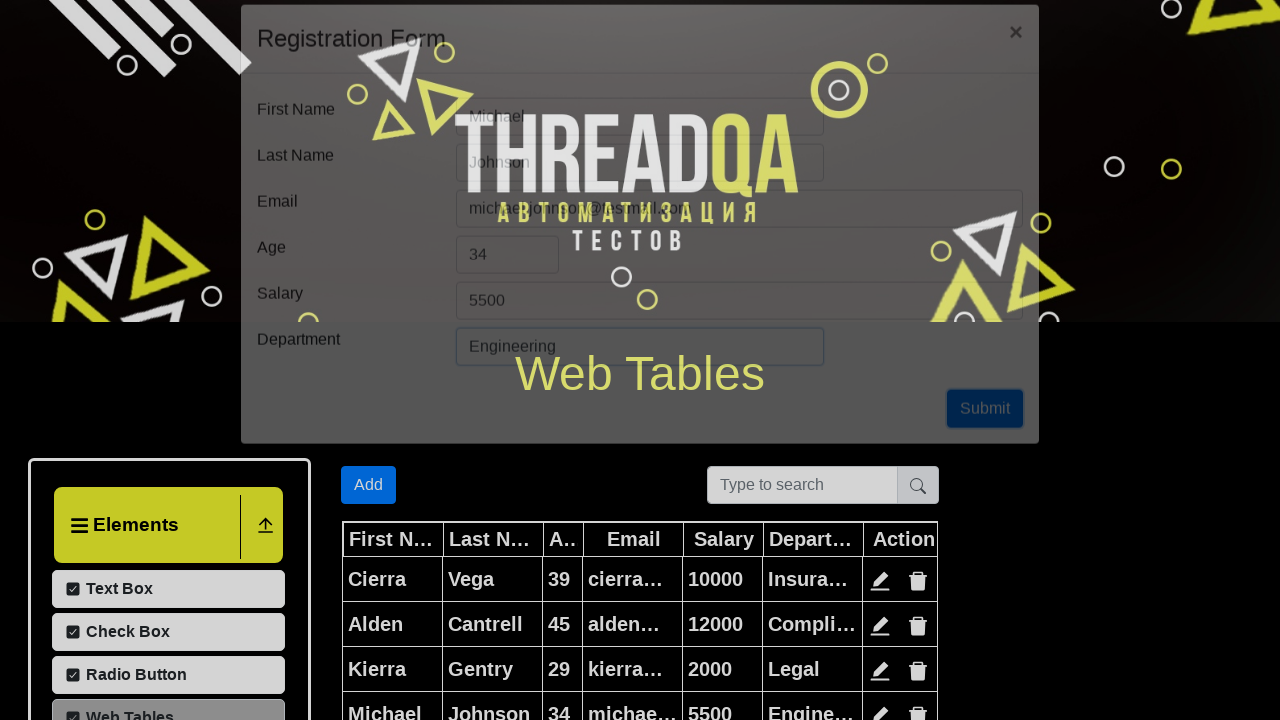

Verified first name 'Michael' appears in the table
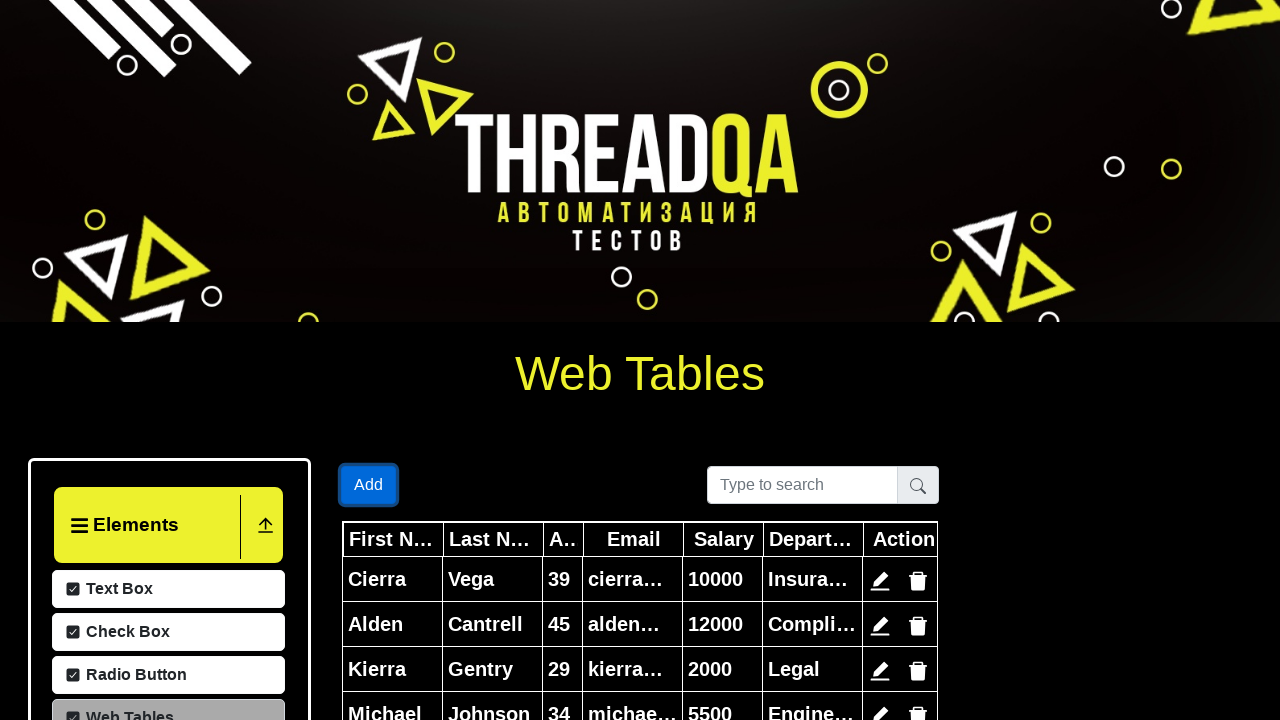

Verified last name 'Johnson' appears in the table
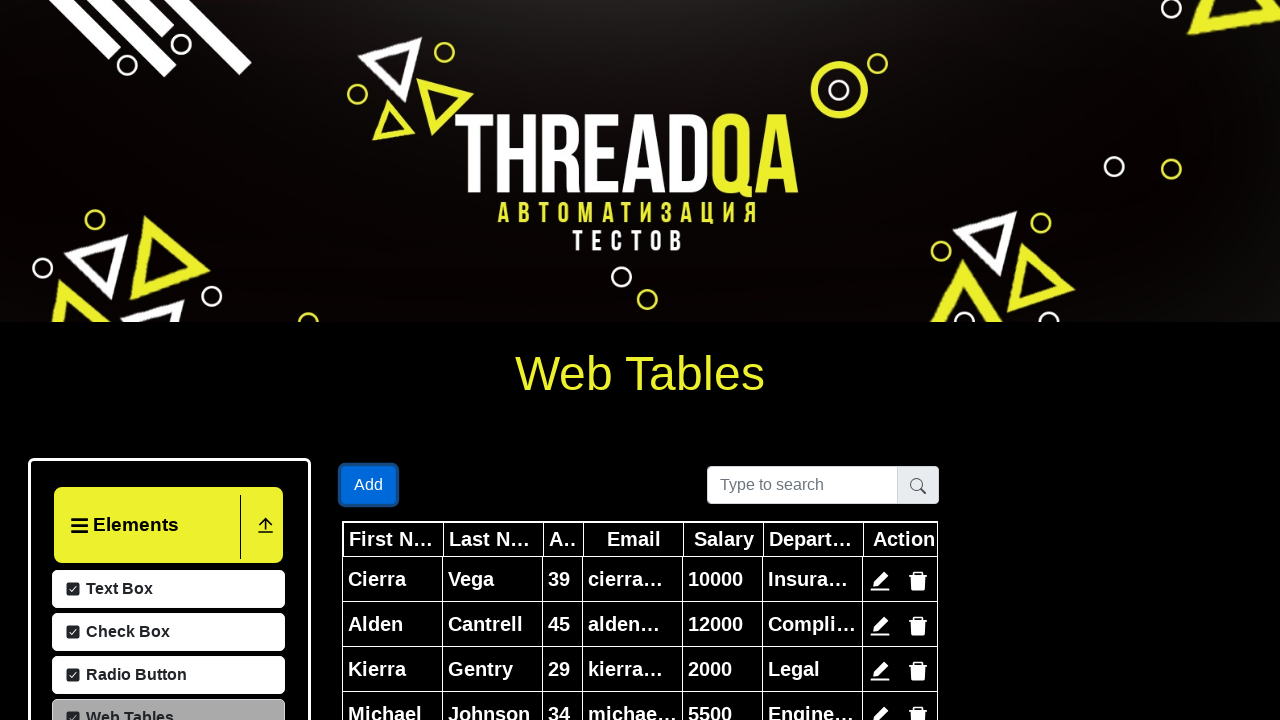

Verified email 'michael.johnson@testmail.com' appears in the table
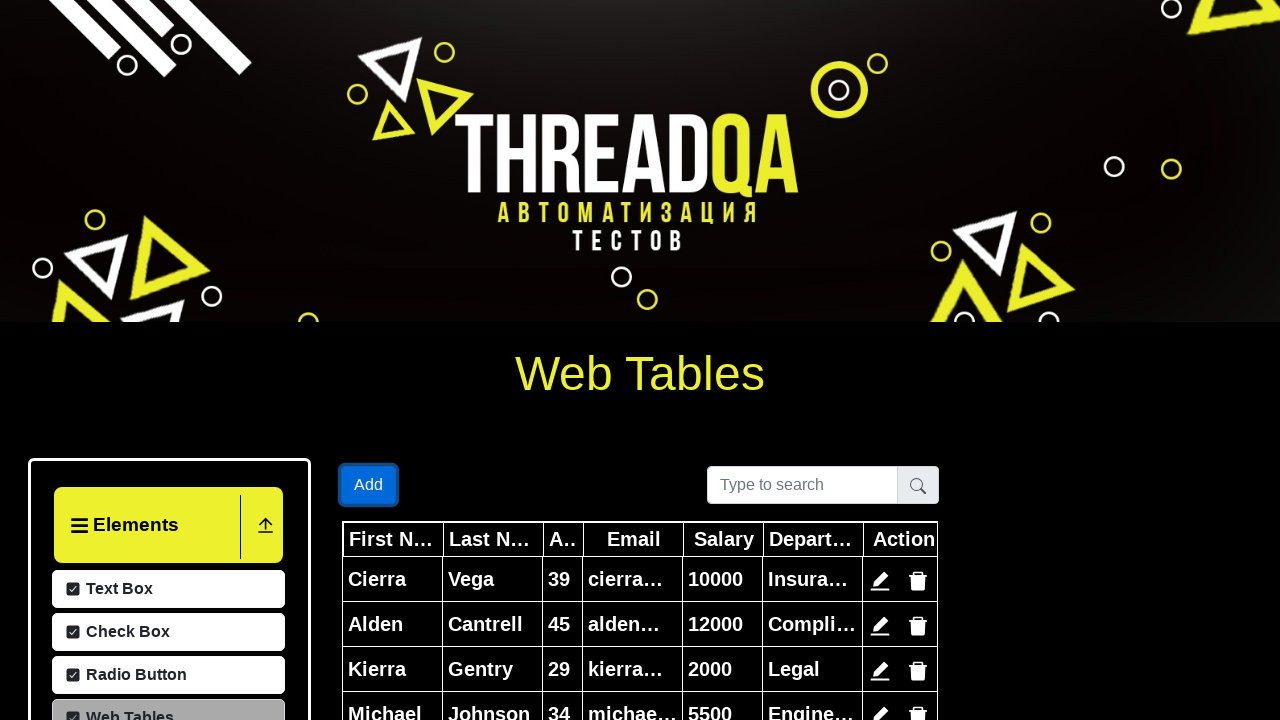

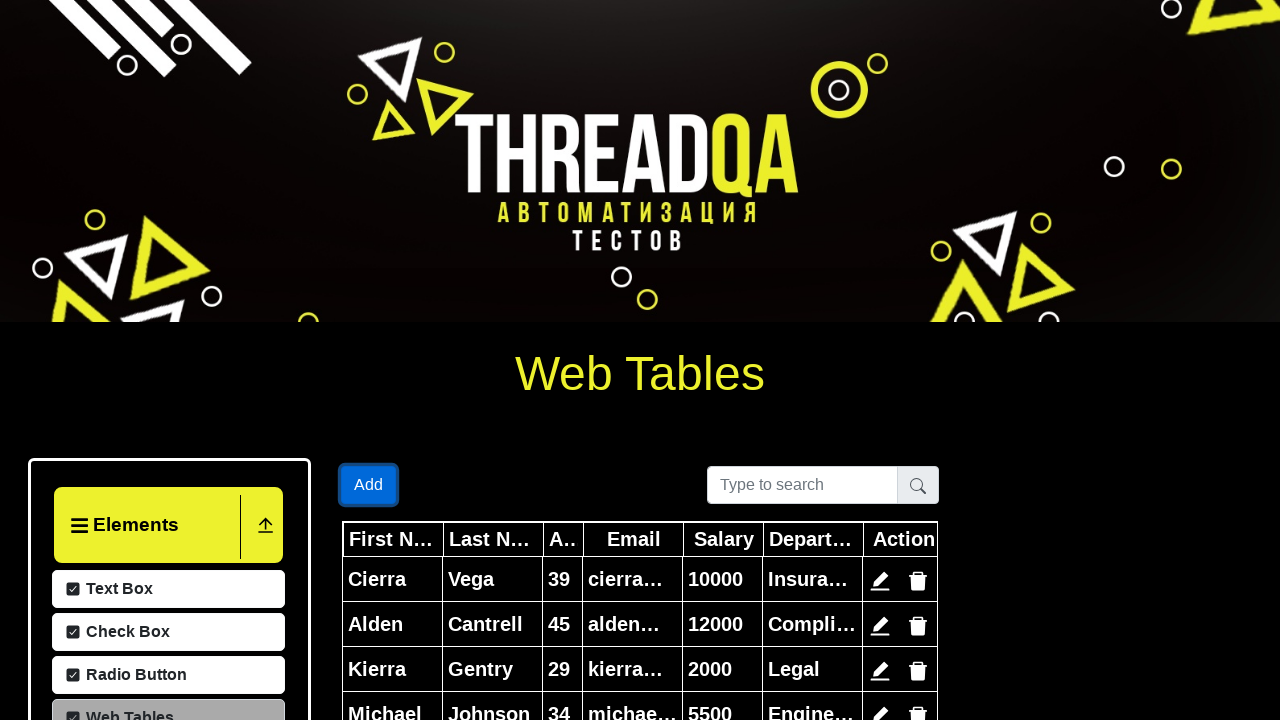